Navigates to a movie listing website and tests pagination functionality by clicking through multiple pages of movie listings until reaching the last page or a maximum page limit.

Starting URL: https://ssr1.scrape.center/

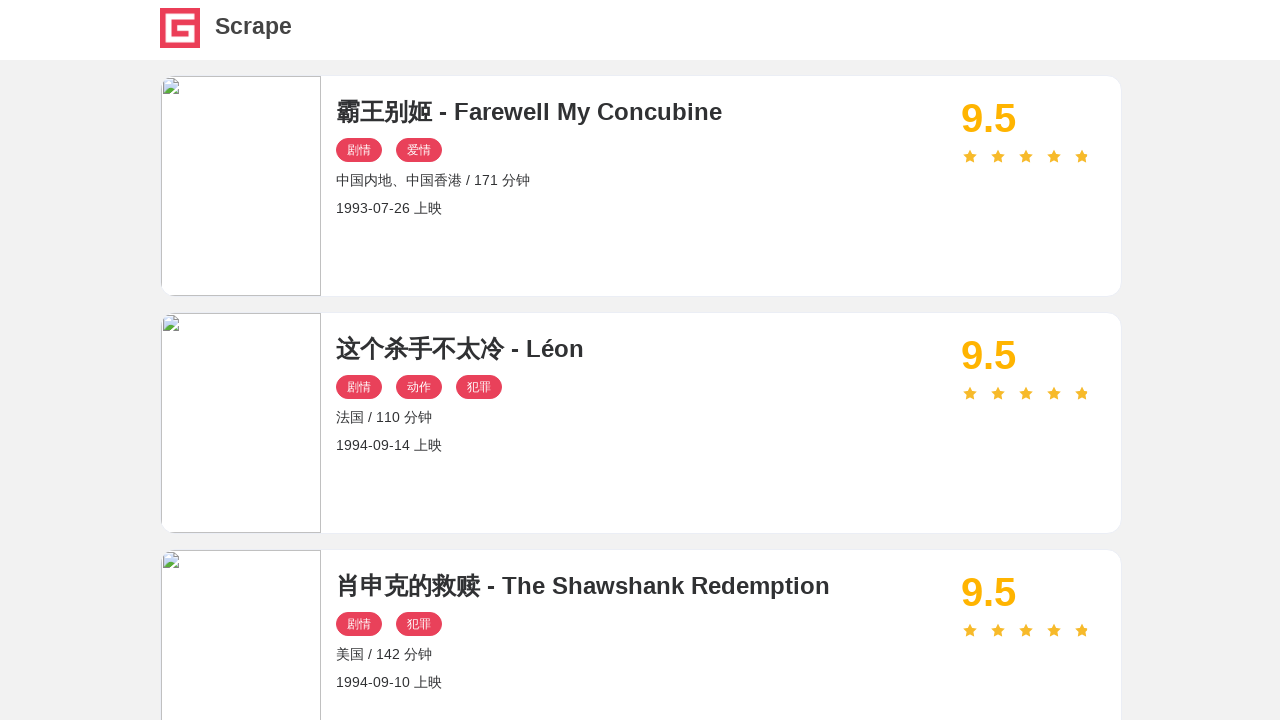

Waited for movie cards to load on the first page
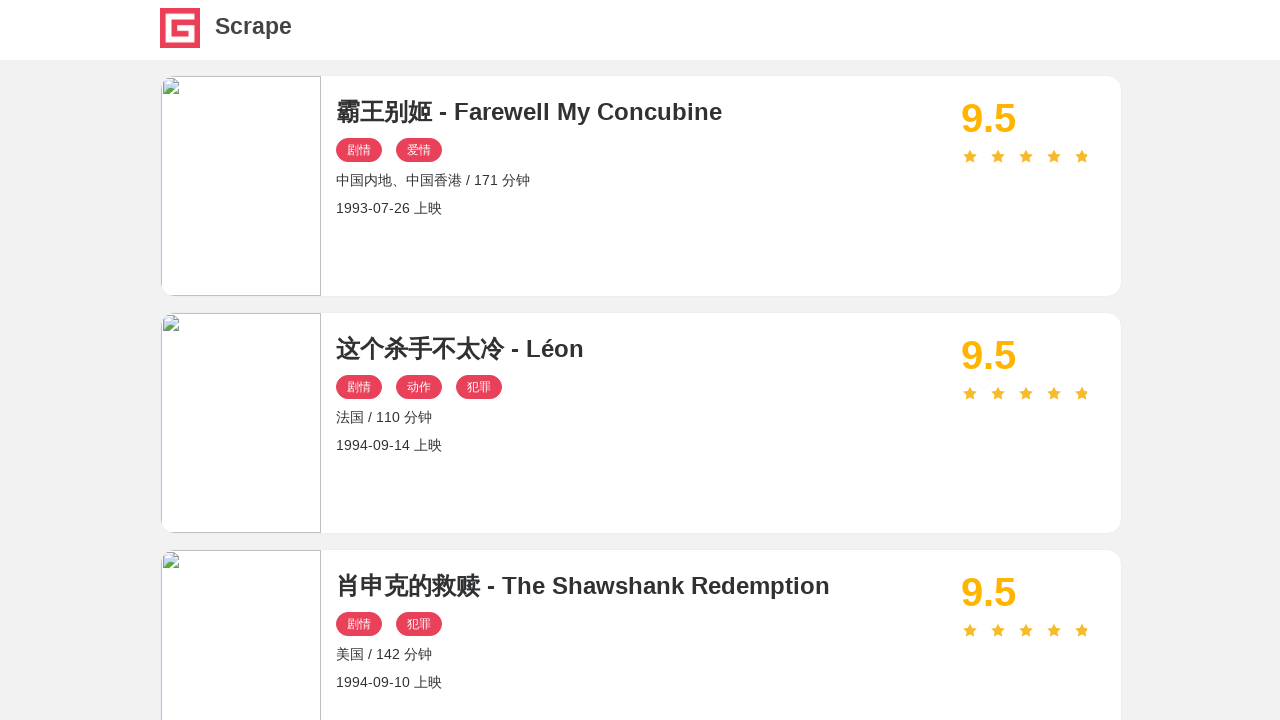

Located the next page button
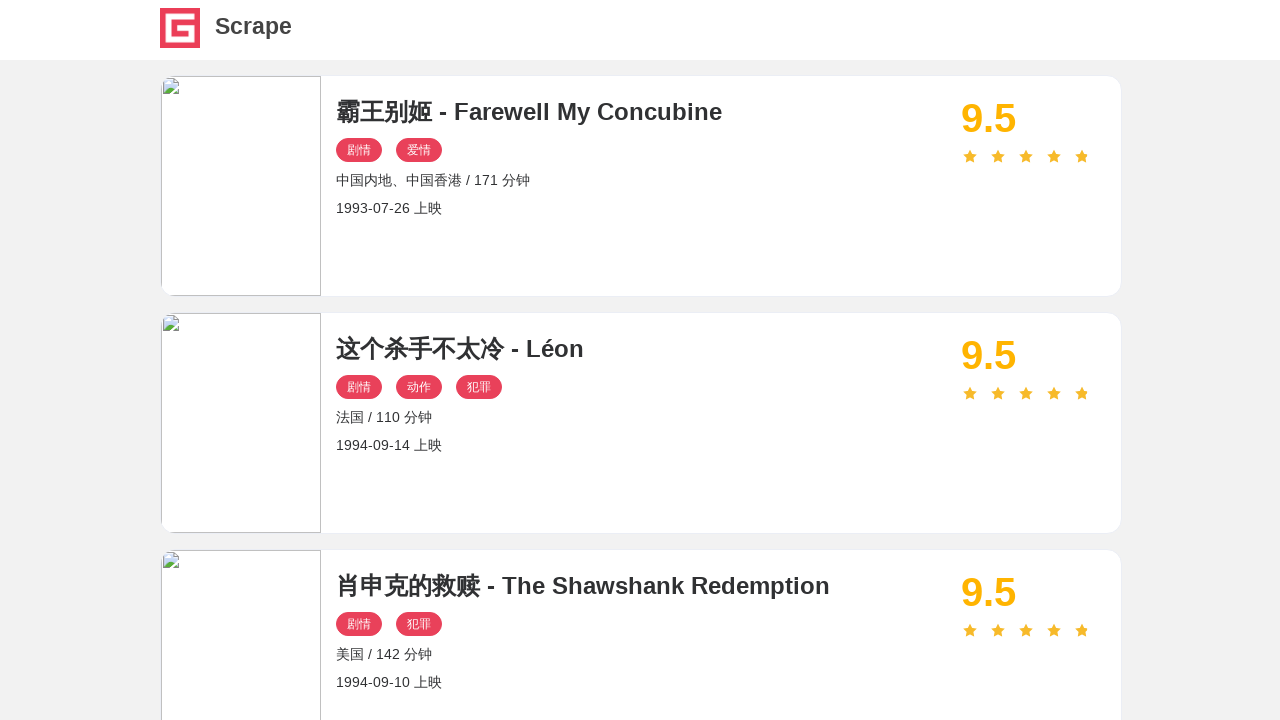

Clicked next page button to navigate to page 2
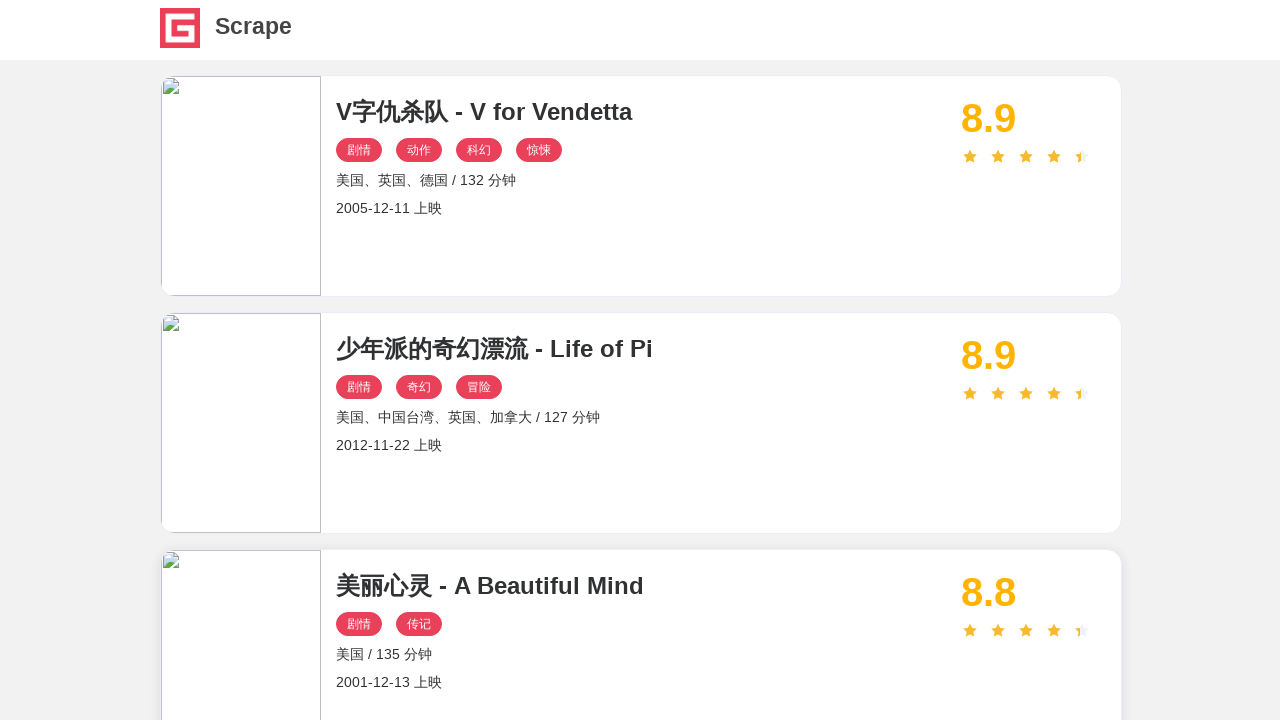

Waited for movie cards to load on page 2
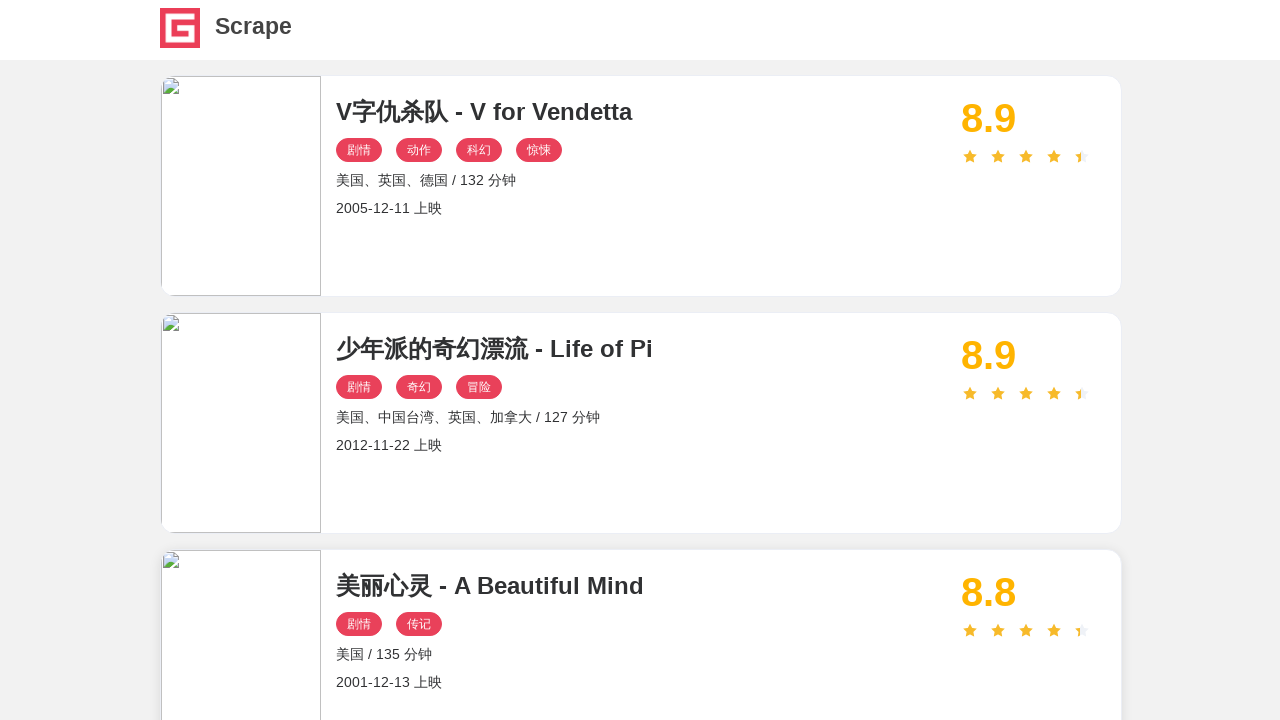

Located the next page button
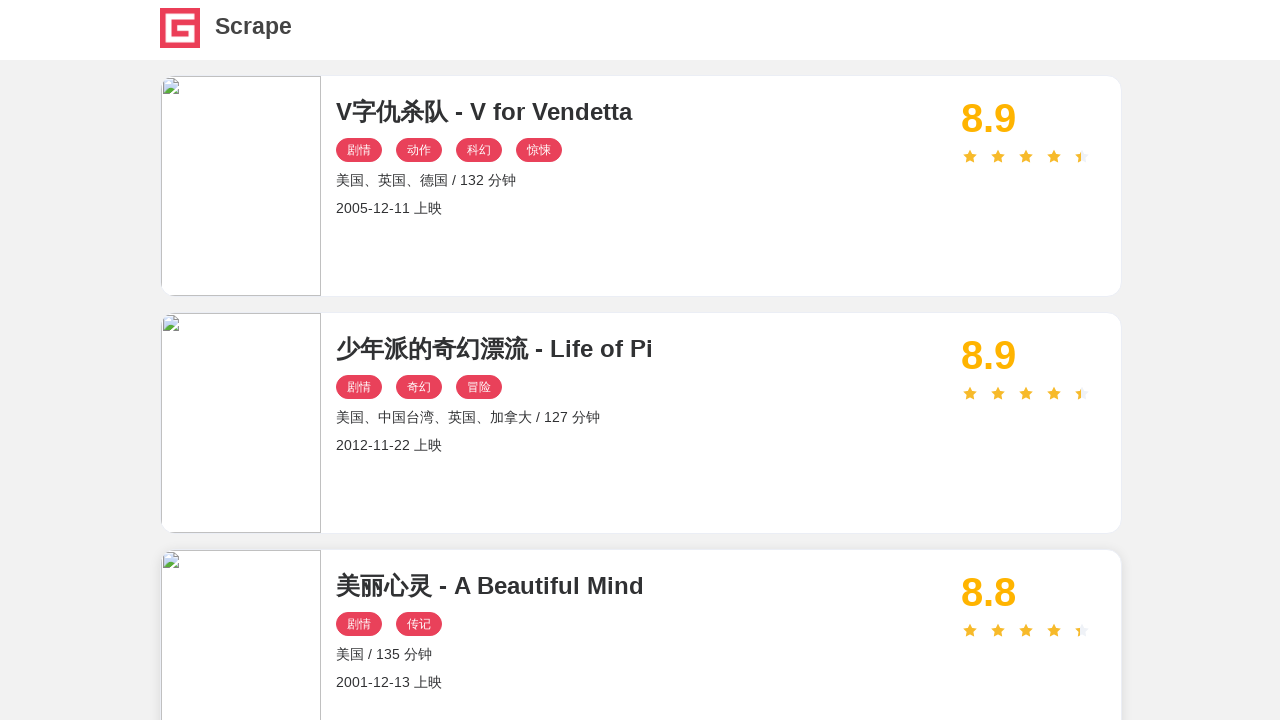

Clicked next page button to navigate to page 3
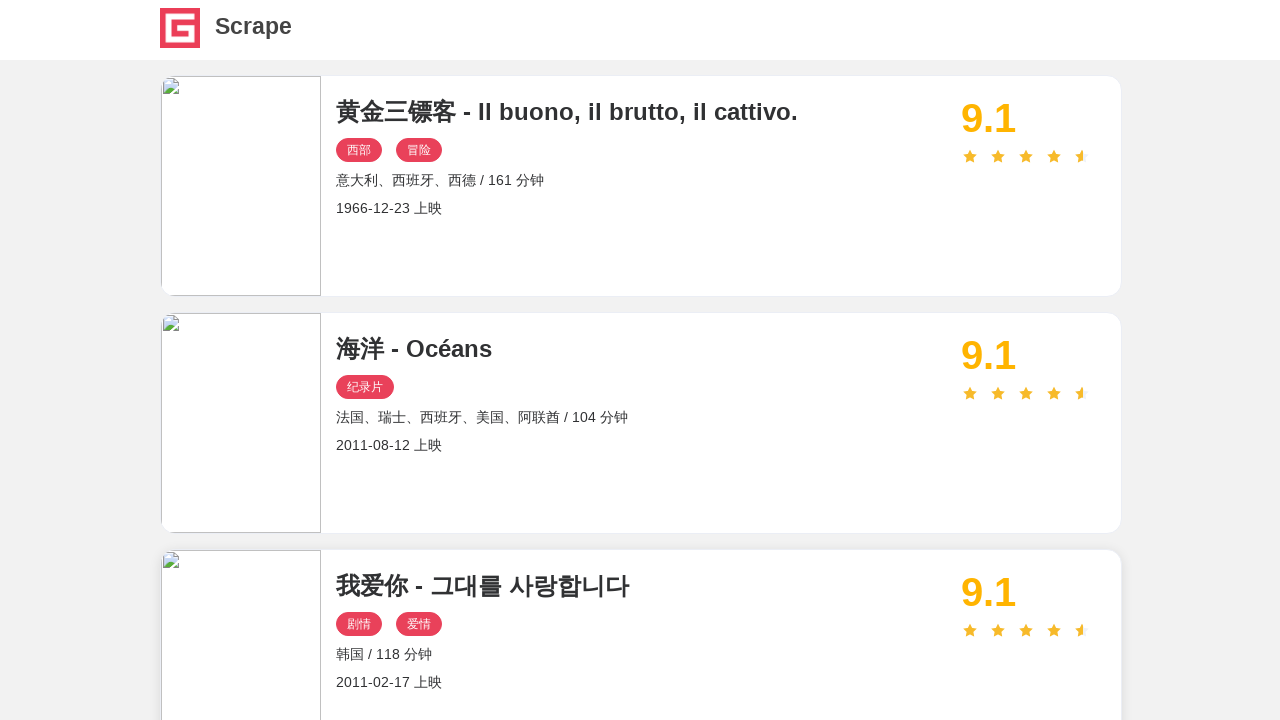

Waited for movie cards to load on page 3
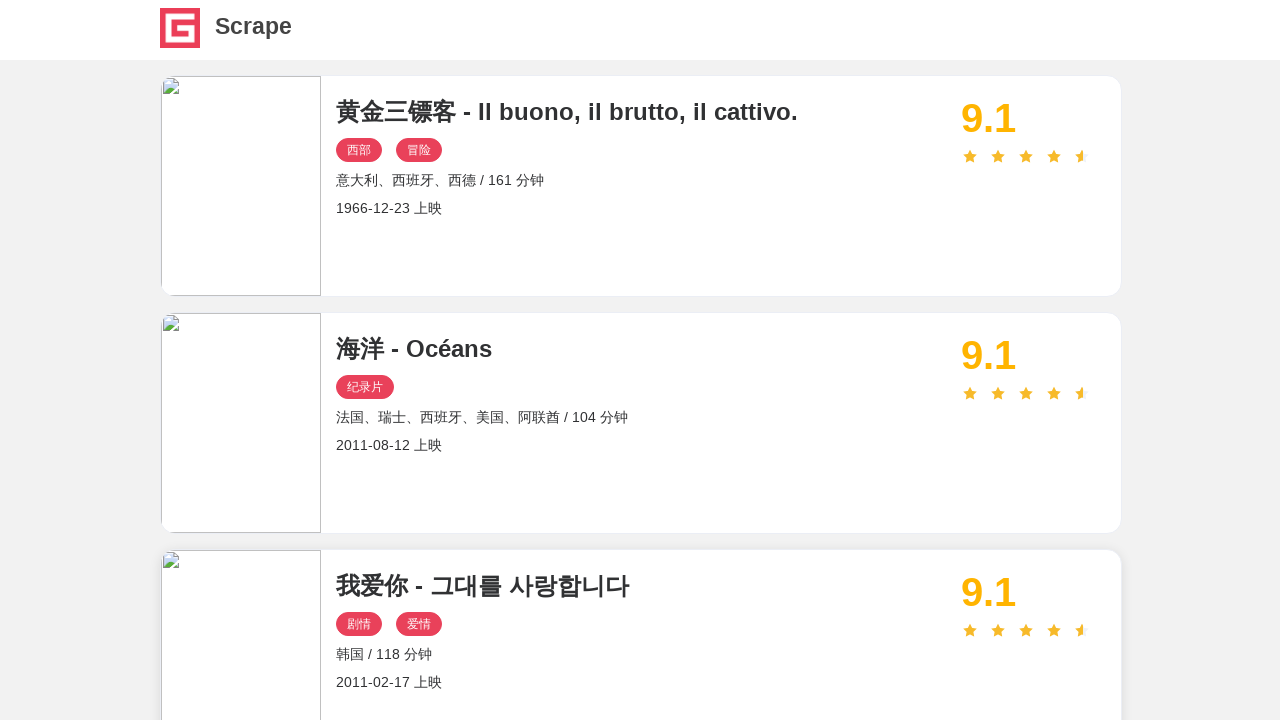

Located the next page button
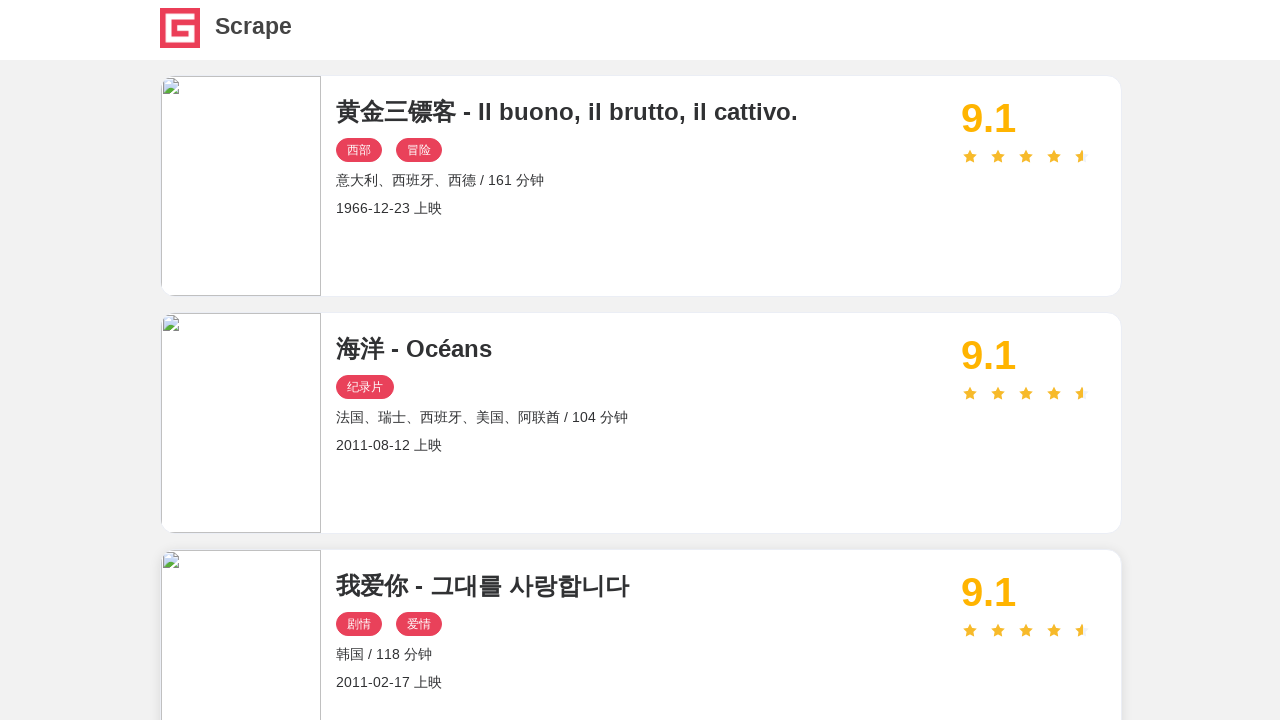

Clicked next page button to navigate to page 4
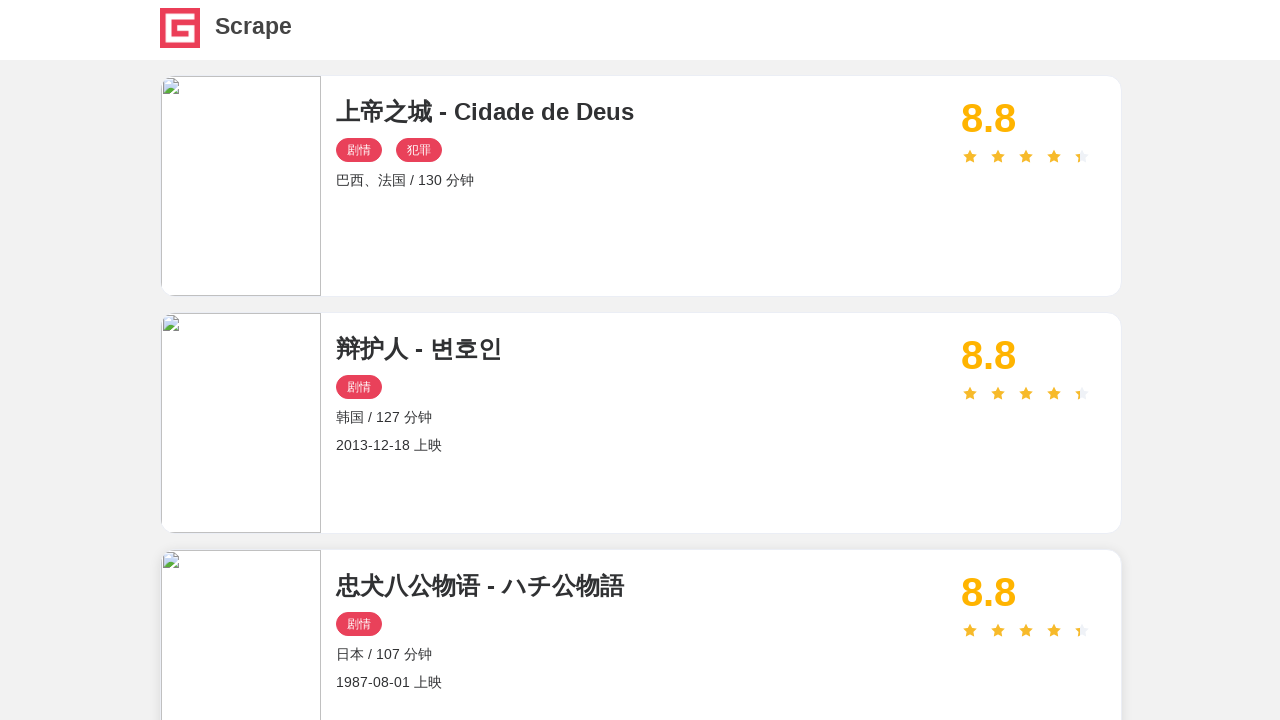

Waited for movie cards to load on page 4
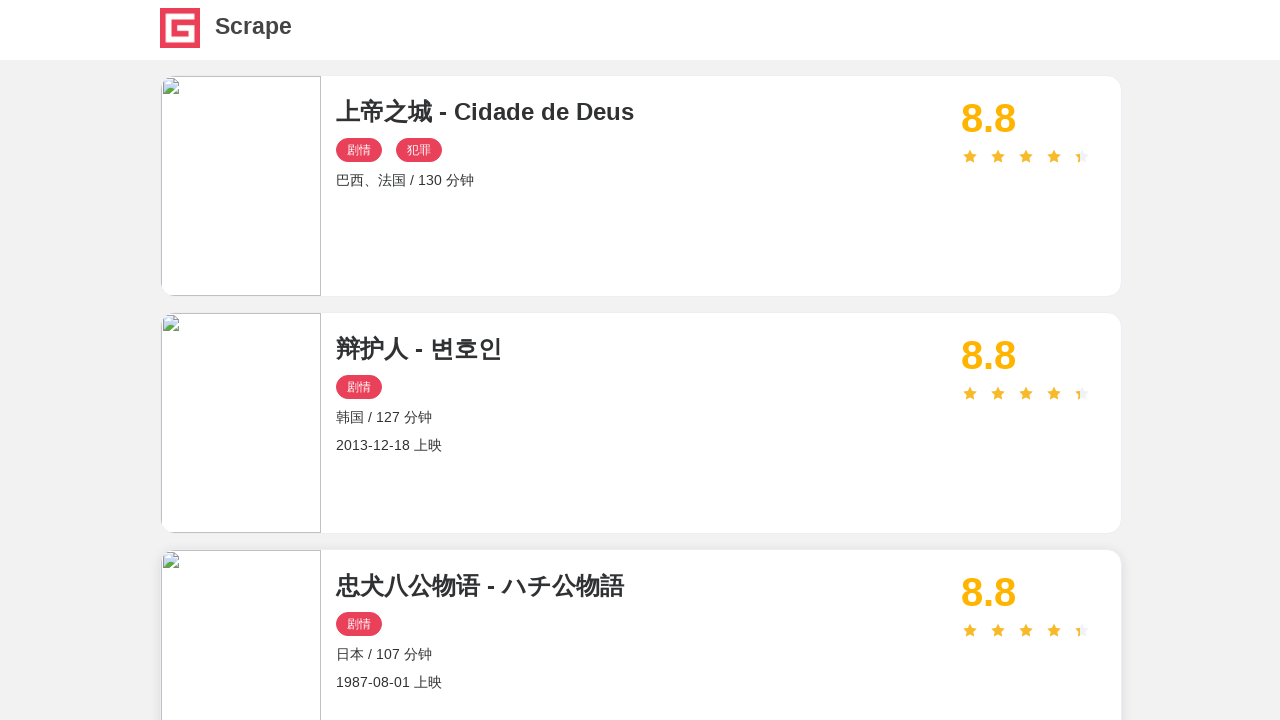

Located the next page button
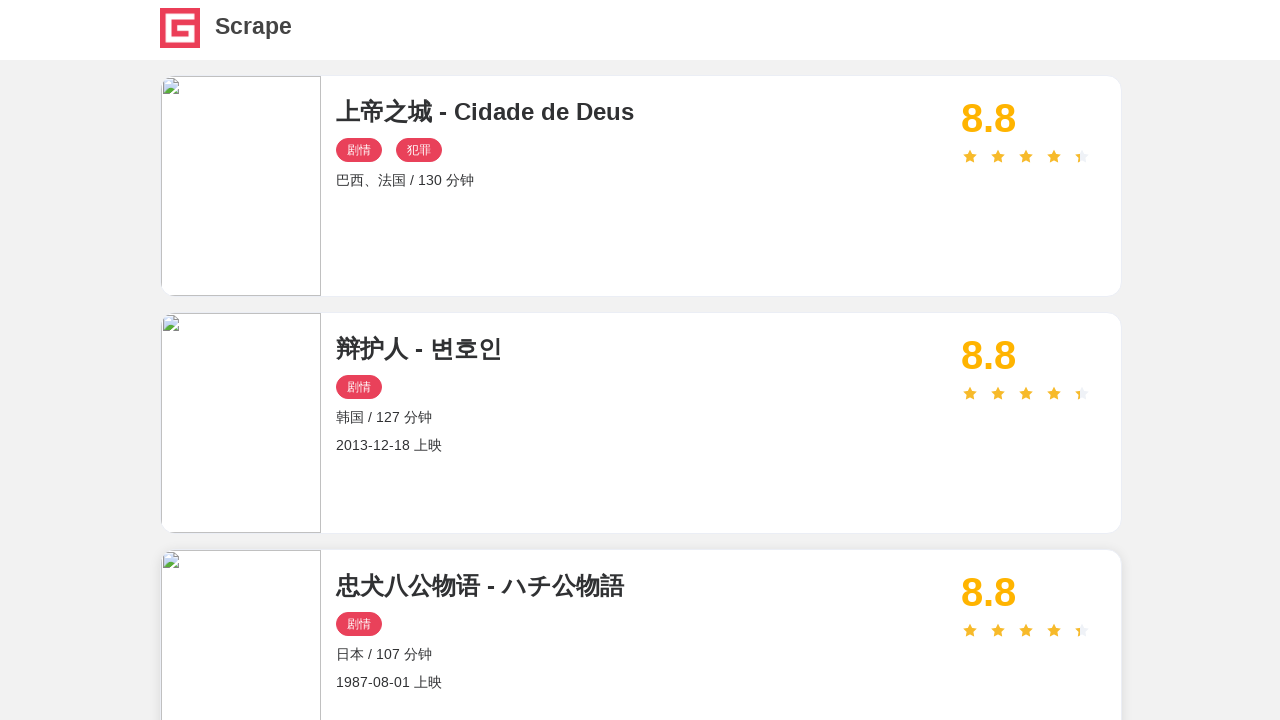

Clicked next page button to navigate to page 5
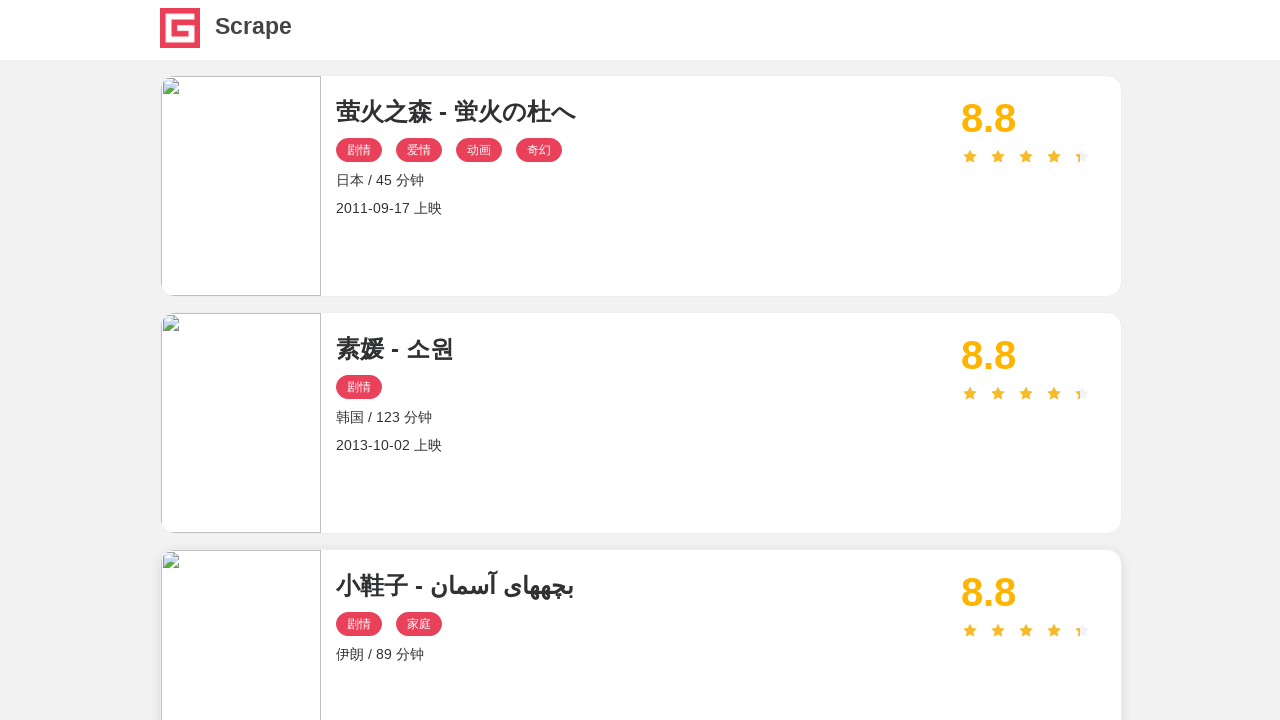

Waited for movie cards to load on page 5
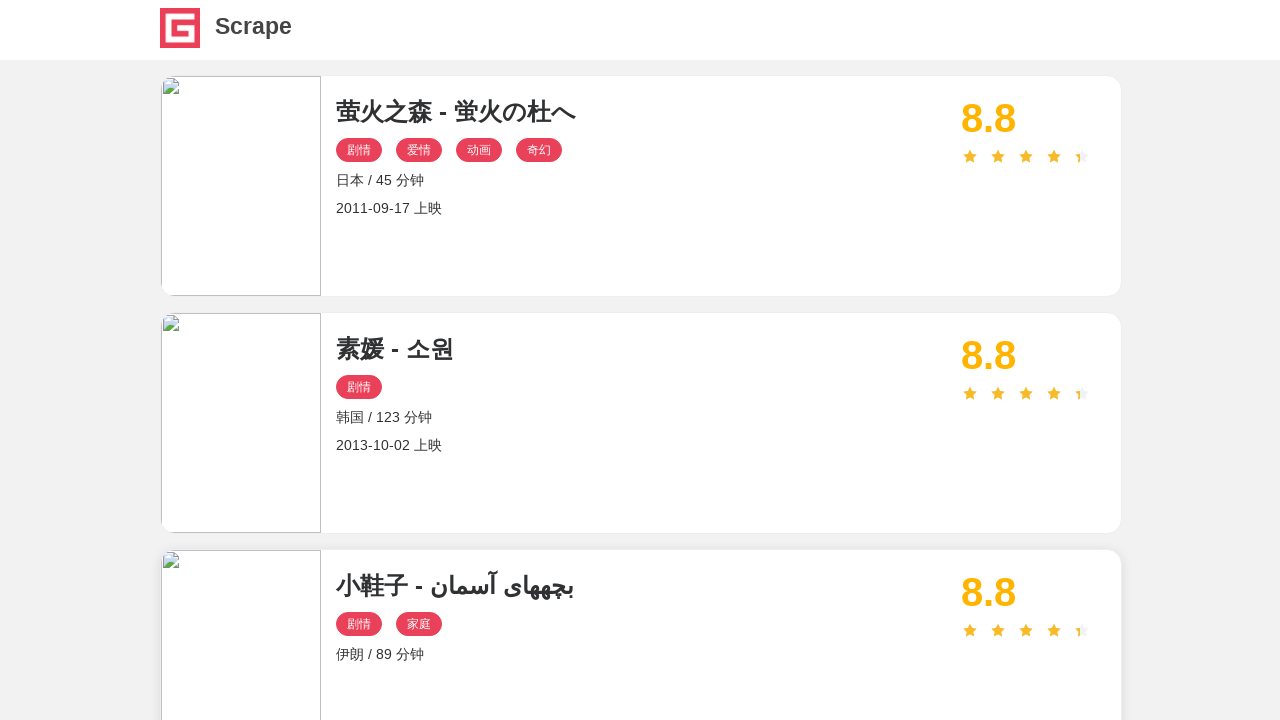

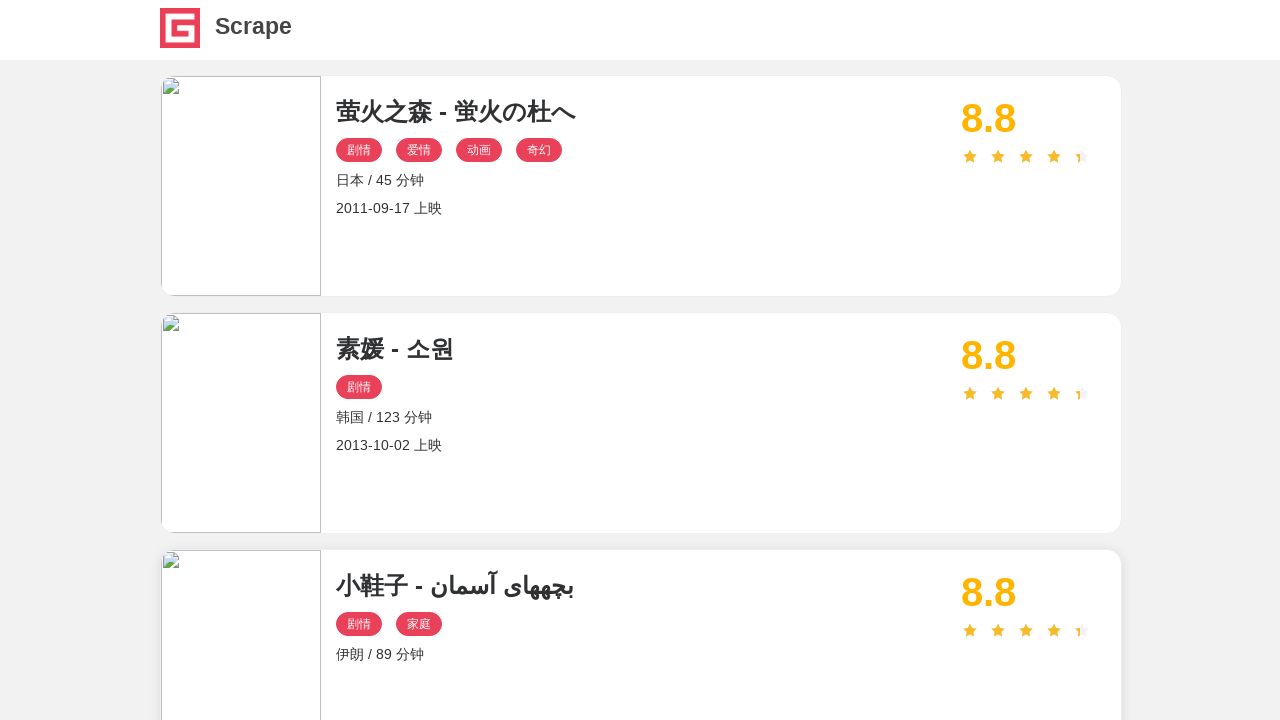